Validates that the username and password input fields on the login page have the correct placeholder text

Starting URL: https://opensource-demo.orangehrmlive.com/web/index.php/auth/login

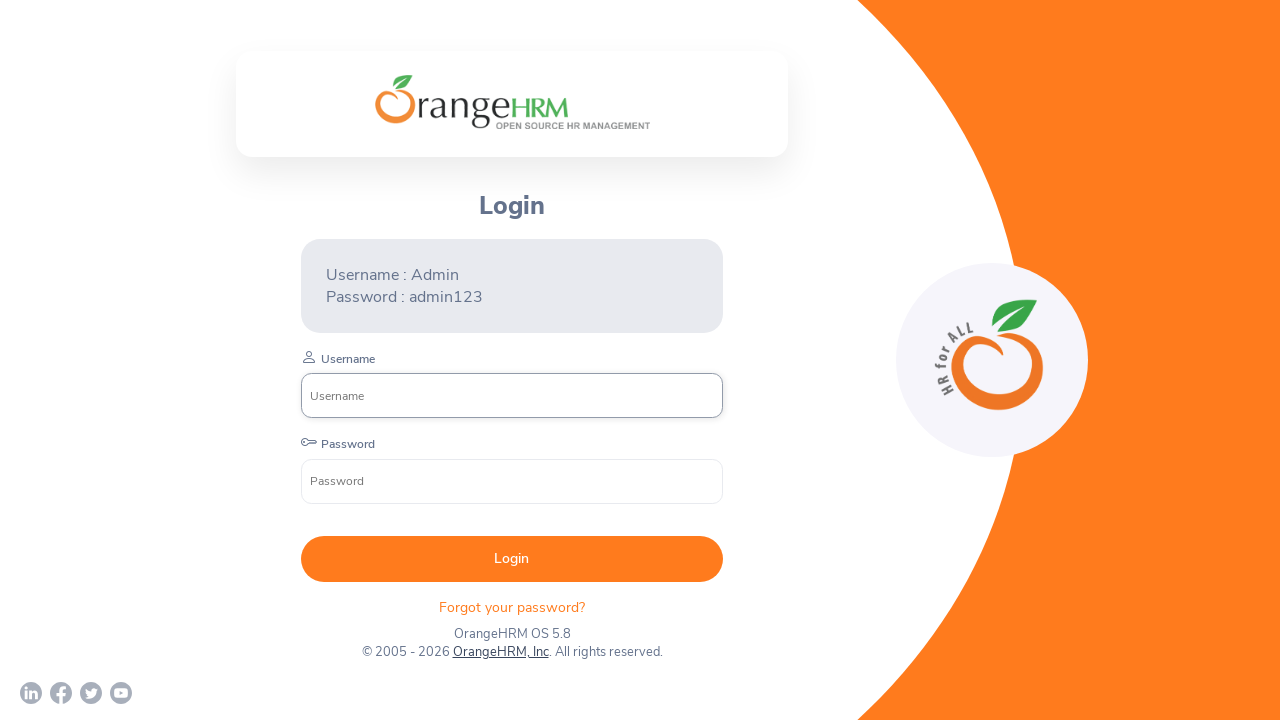

Waited for username input field to load
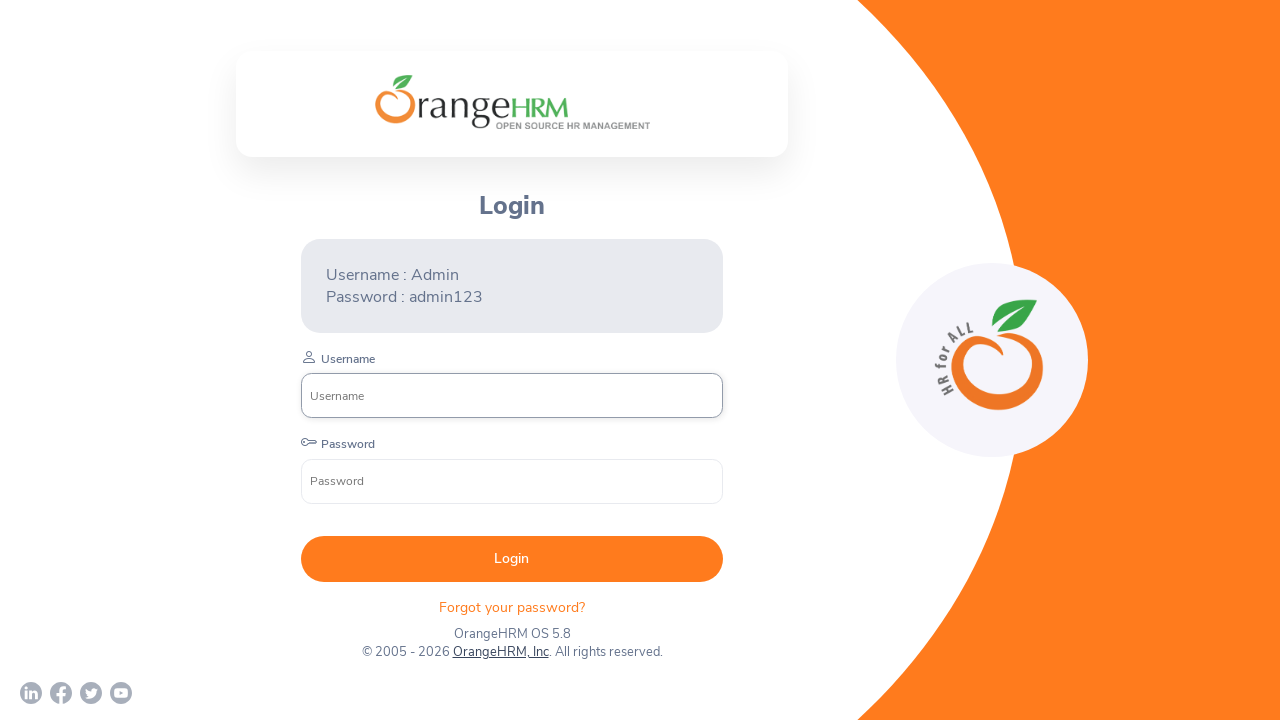

Retrieved username input placeholder attribute
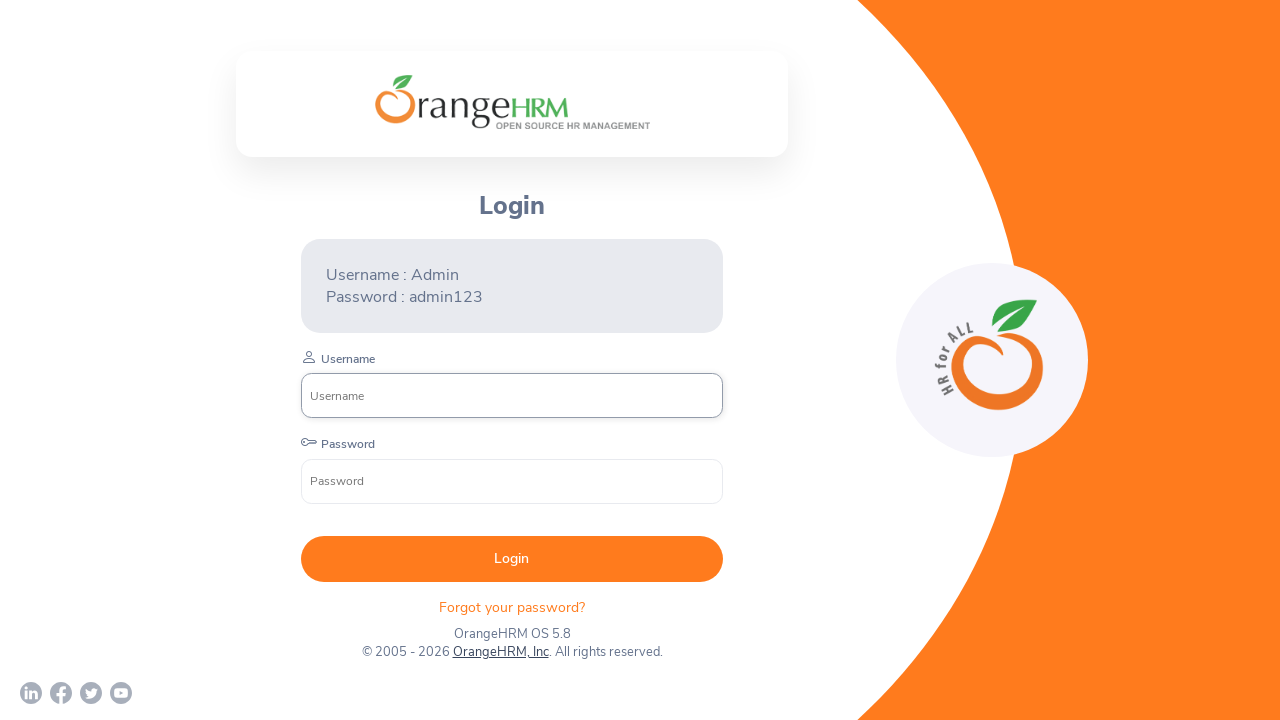

Validated username placeholder text is 'Username'
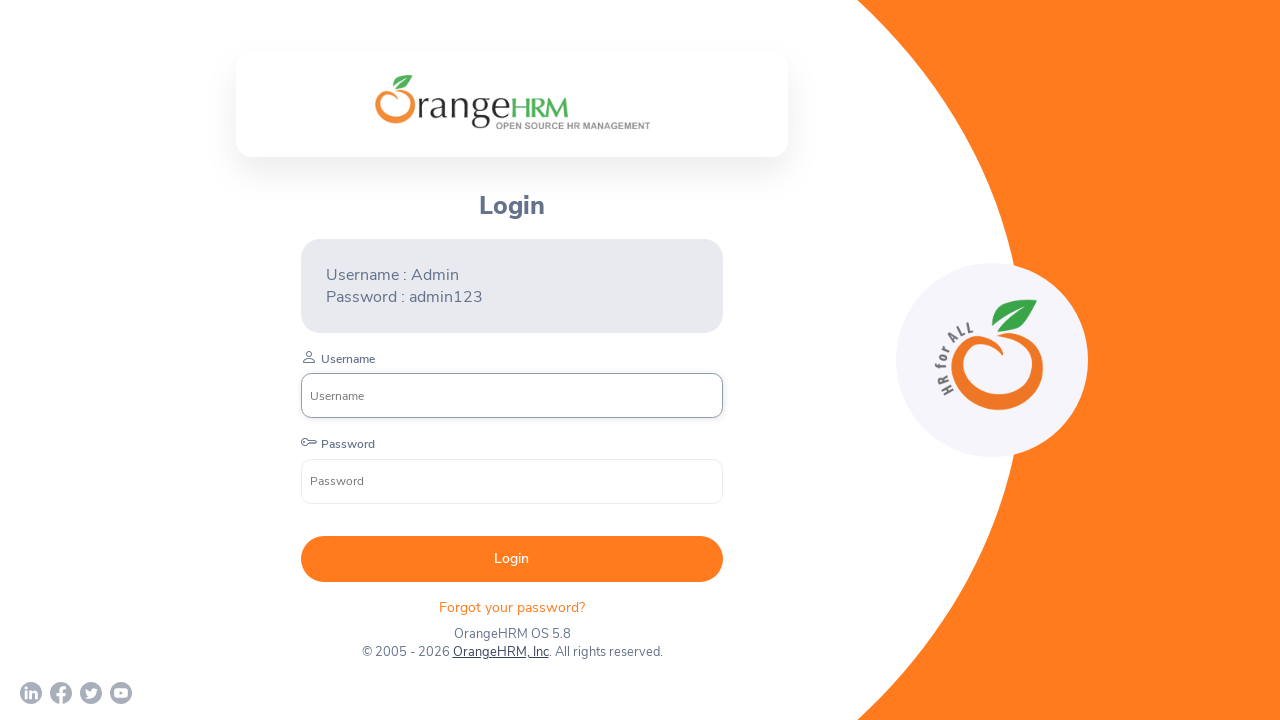

Retrieved password input placeholder attribute
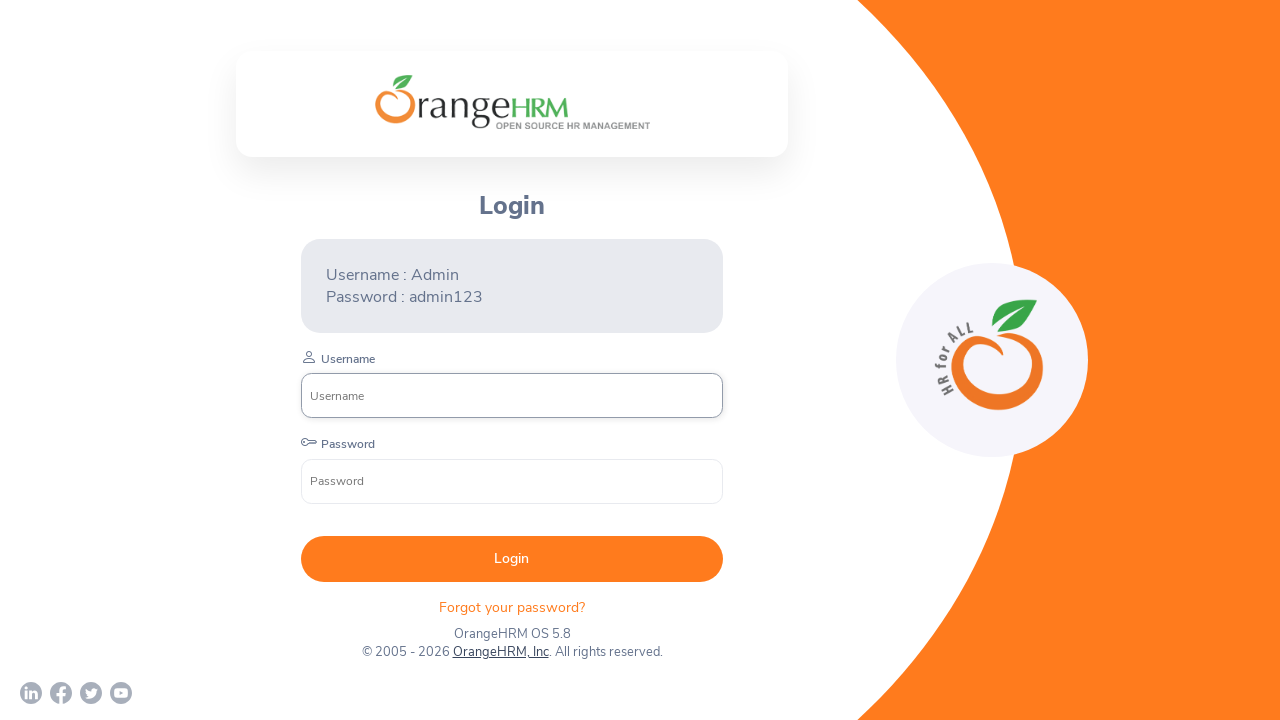

Validated password placeholder text is 'Password'
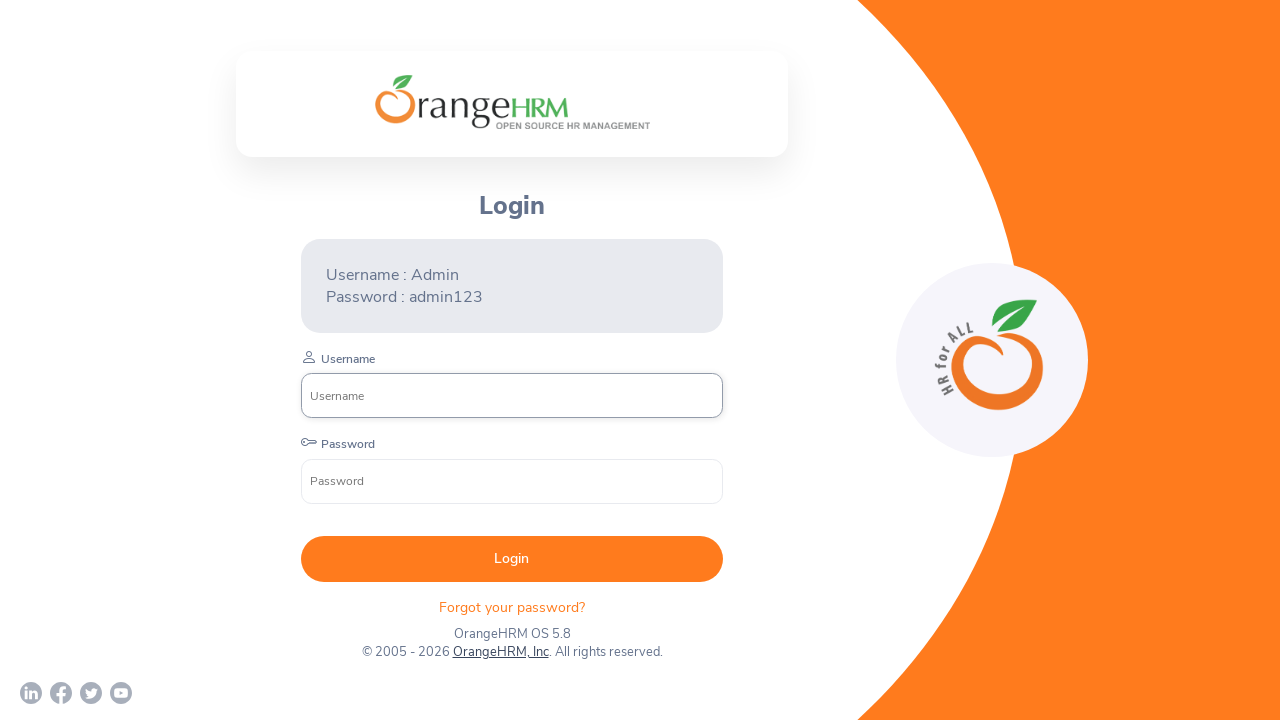

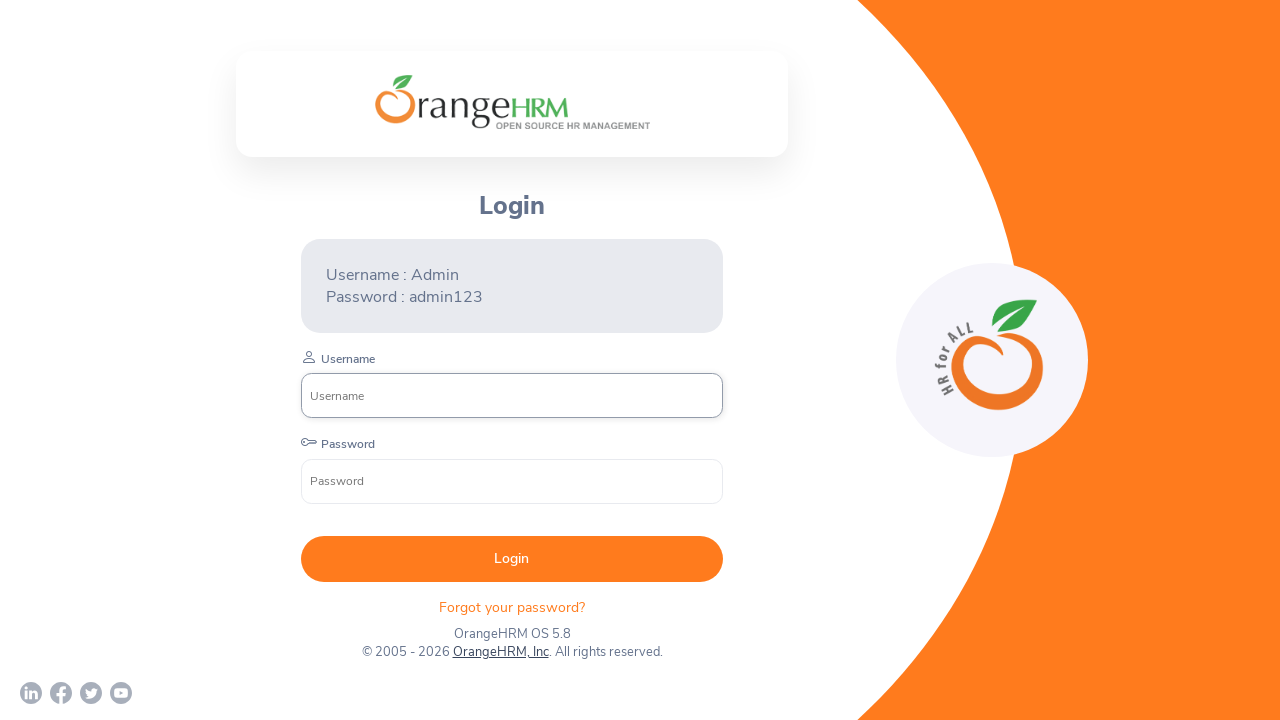